Navigates to GeeksforGeeks homepage and verifies the page loads by checking the title

Starting URL: https://www.geeksforgeeks.org

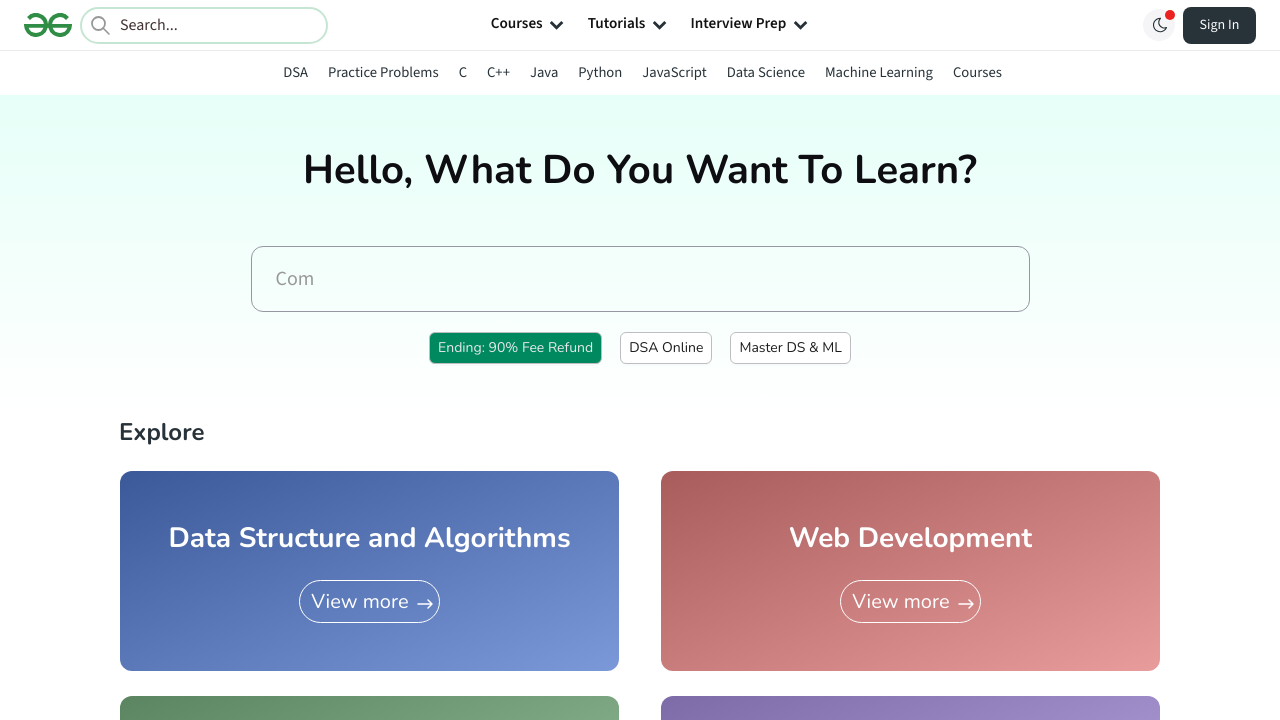

Navigated to GeeksforGeeks homepage
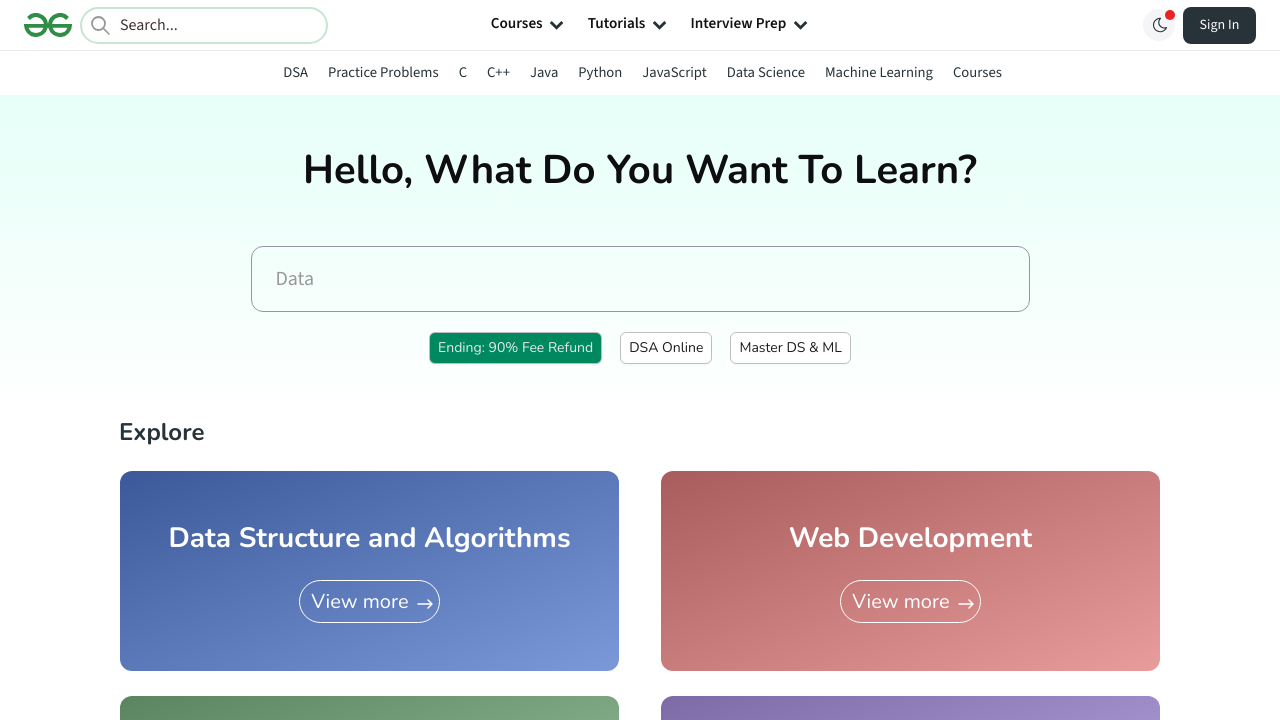

Page DOM content loaded
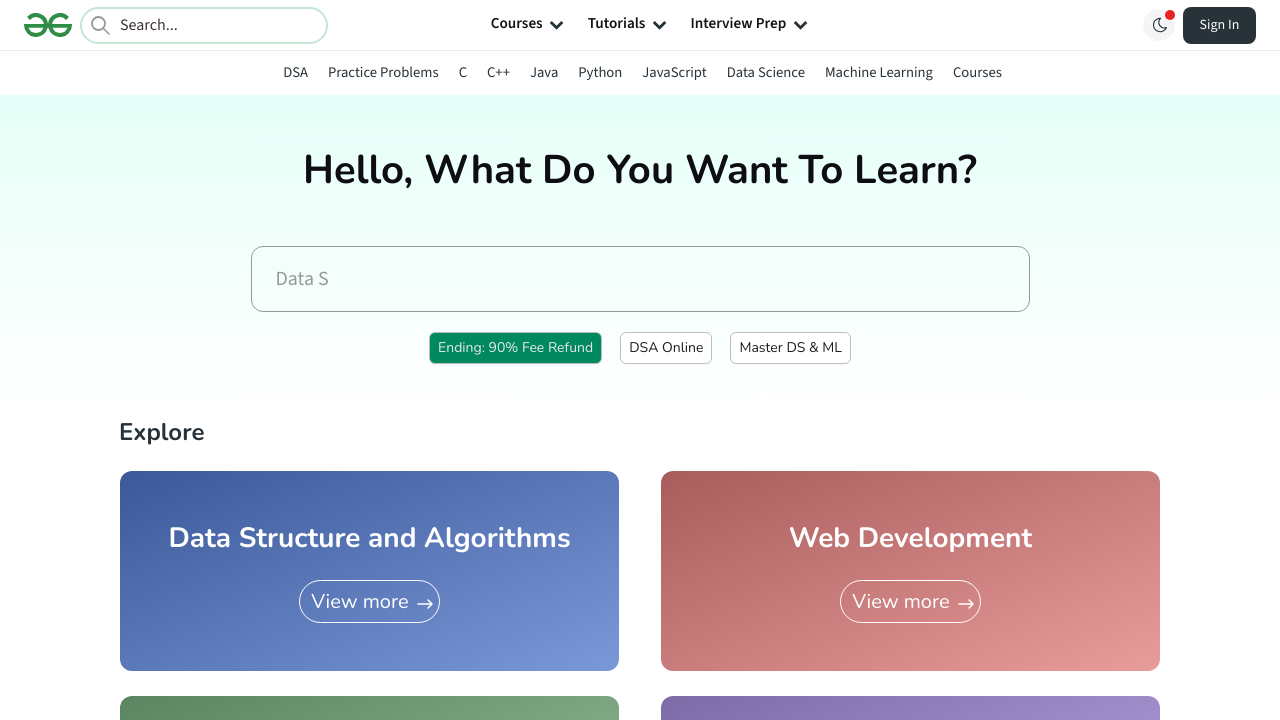

Retrieved page title: GeeksforGeeks | Your All-in-One Learning Portal
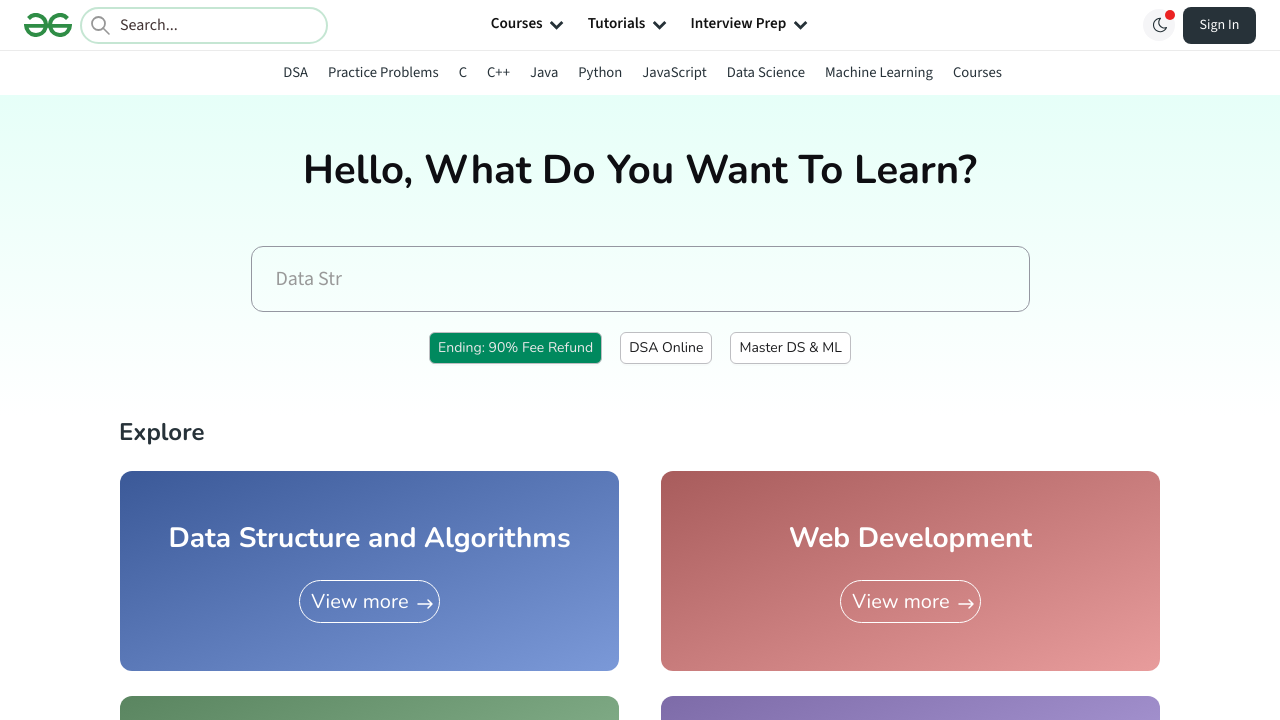

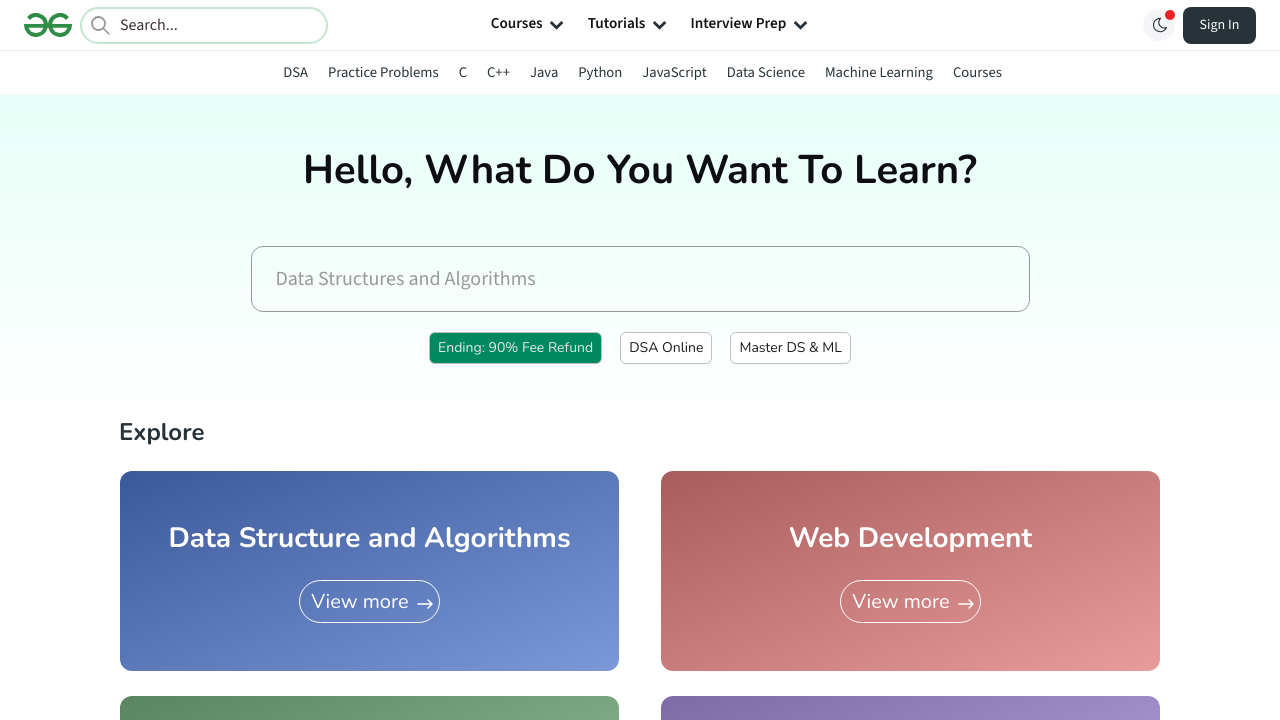